Validates that all links on the page return HTTP 200 status codes

Starting URL: https://www.selenium.dev/documentation/en/

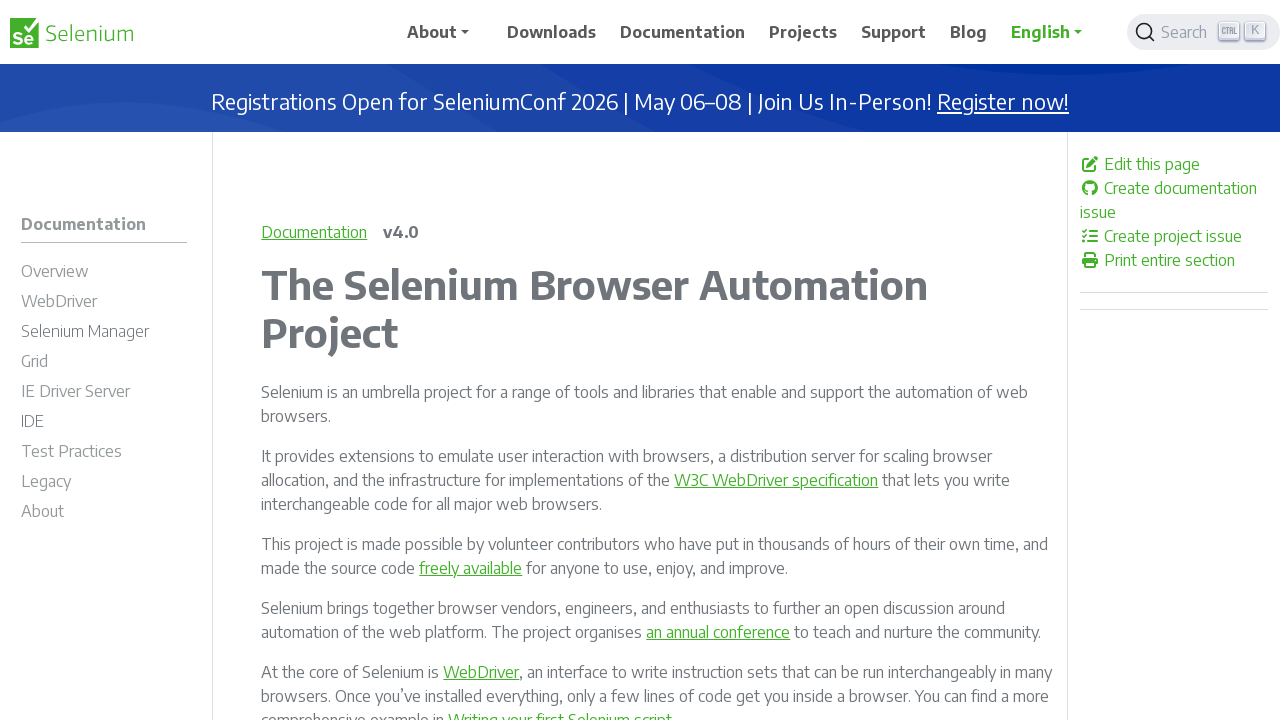

Navigated to Selenium documentation page
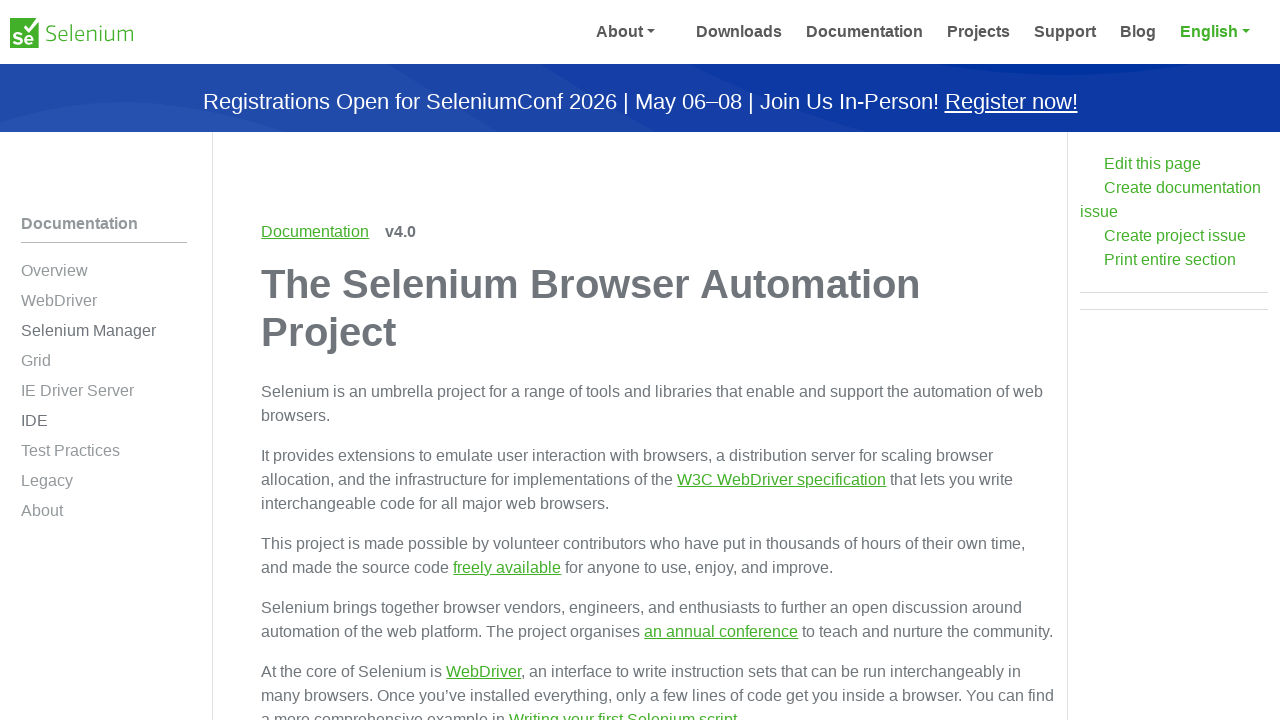

Retrieved all links from the page
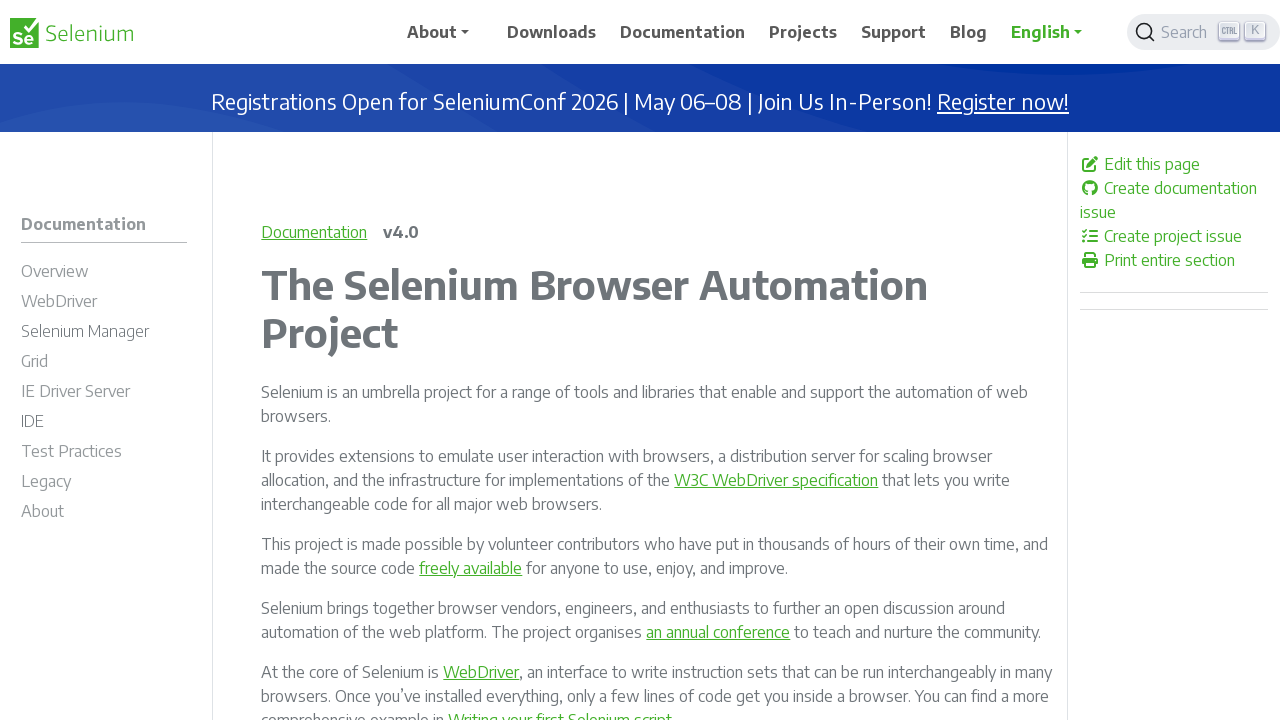

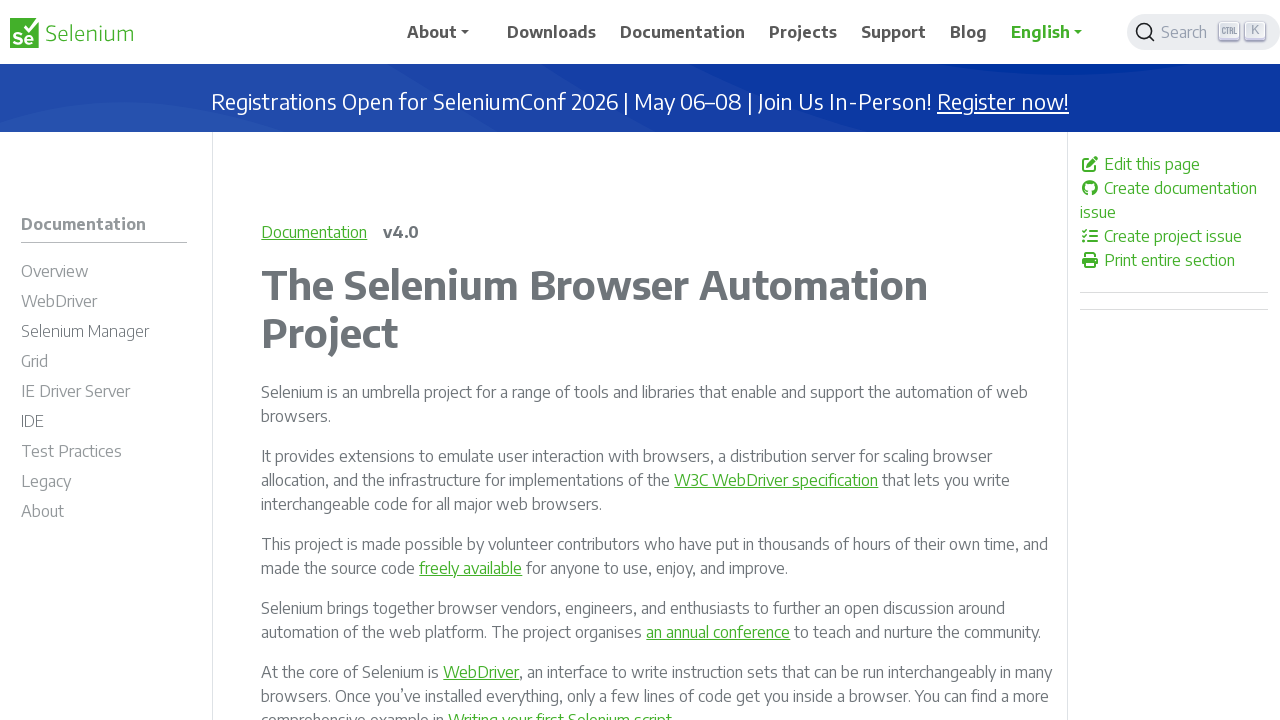